Tests that todo data persists after page reload

Starting URL: https://demo.playwright.dev/todomvc

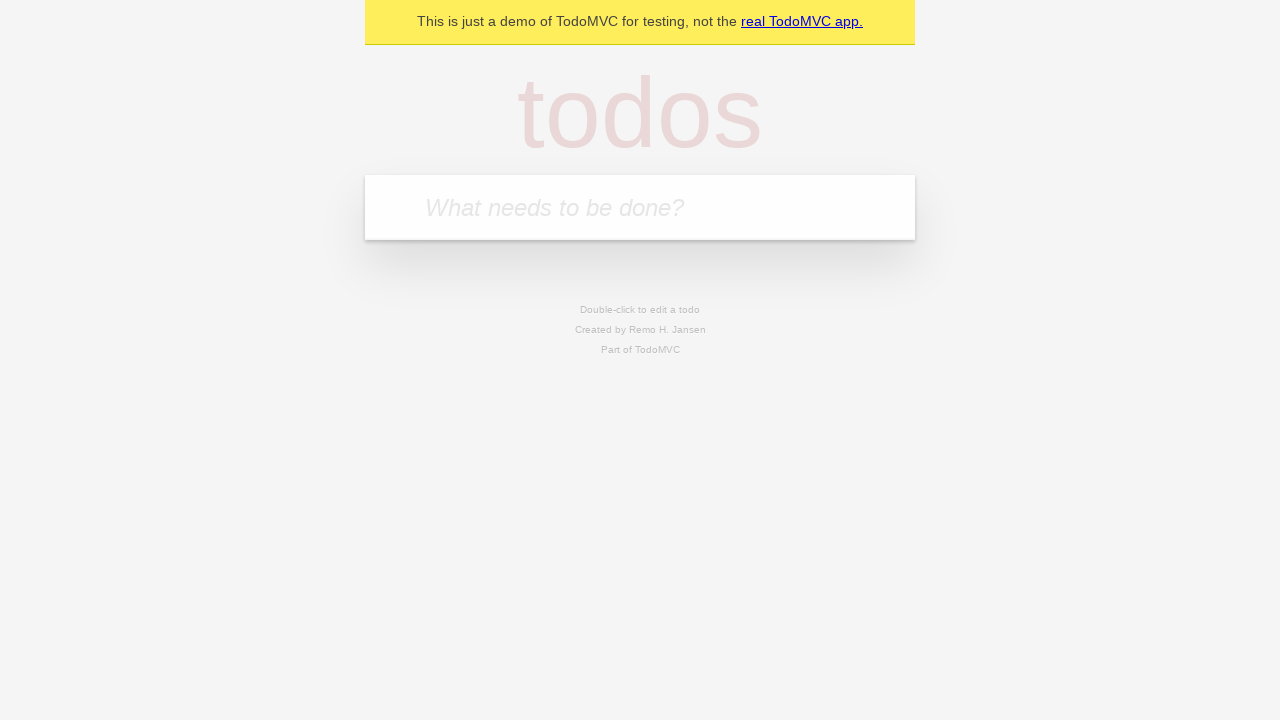

Filled todo input with 'buy some cheese' on internal:attr=[placeholder="What needs to be done?"i]
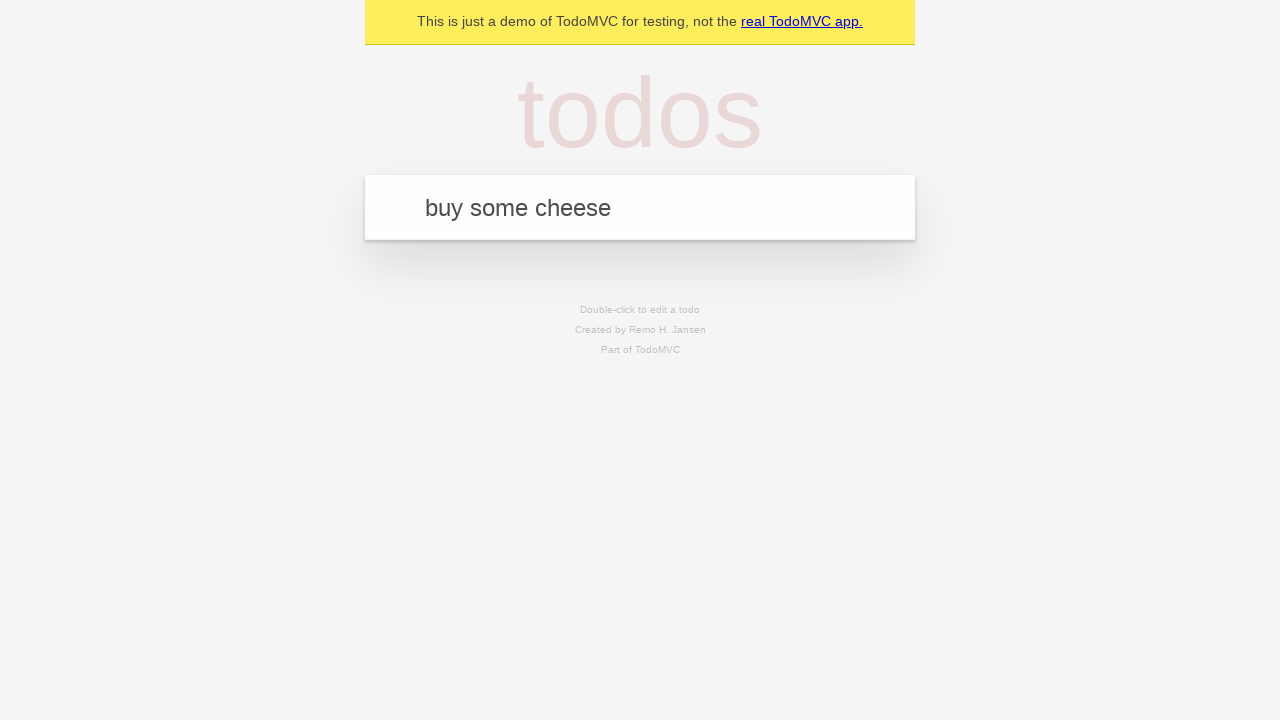

Pressed Enter to create first todo item on internal:attr=[placeholder="What needs to be done?"i]
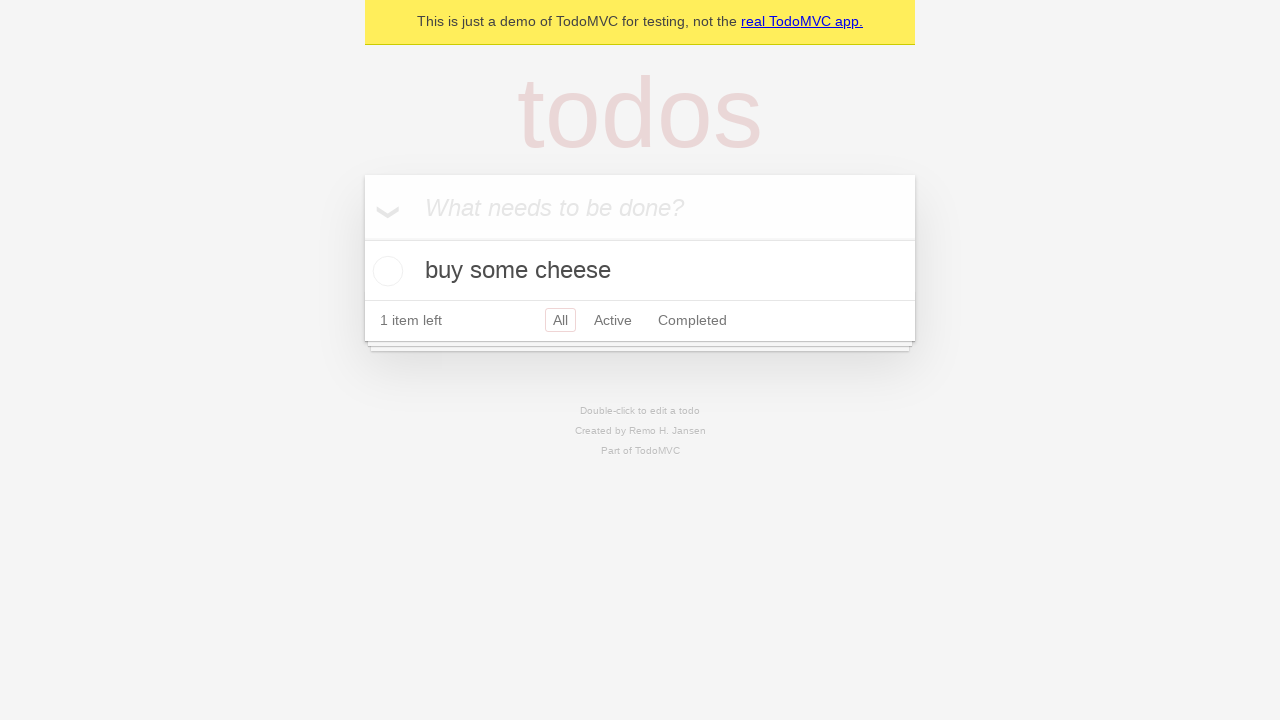

Filled todo input with 'feed the cat' on internal:attr=[placeholder="What needs to be done?"i]
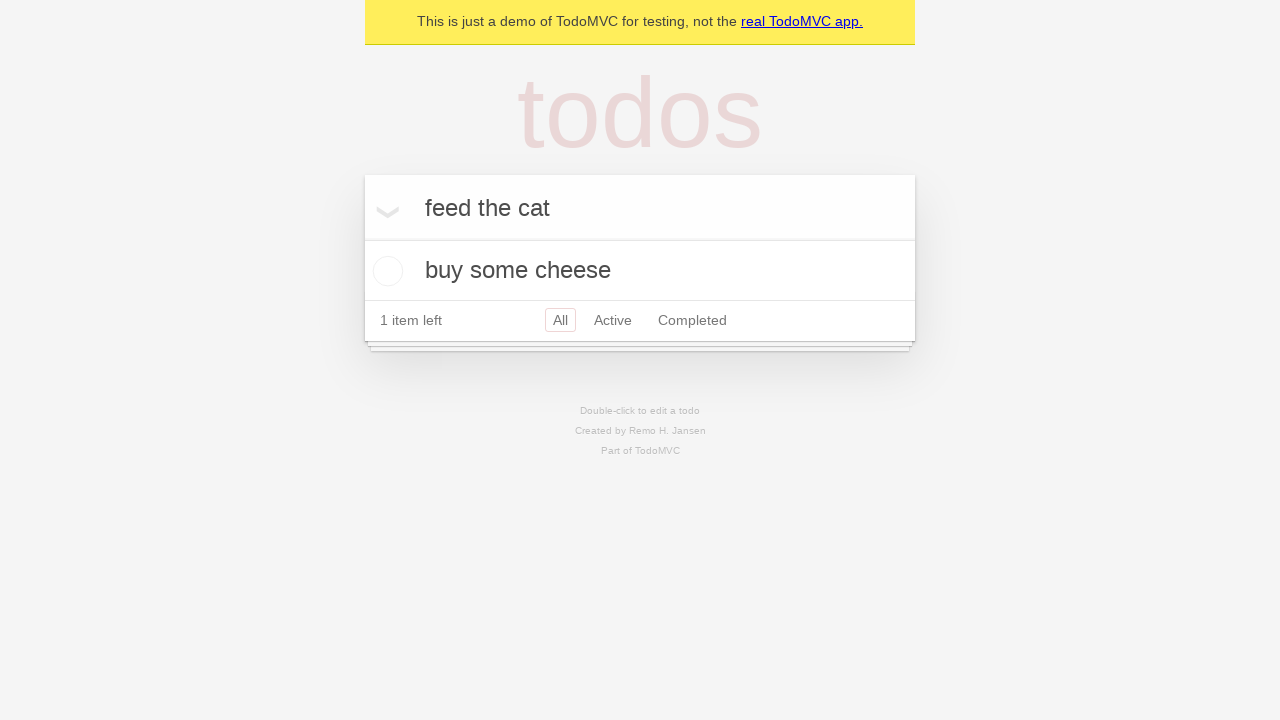

Pressed Enter to create second todo item on internal:attr=[placeholder="What needs to be done?"i]
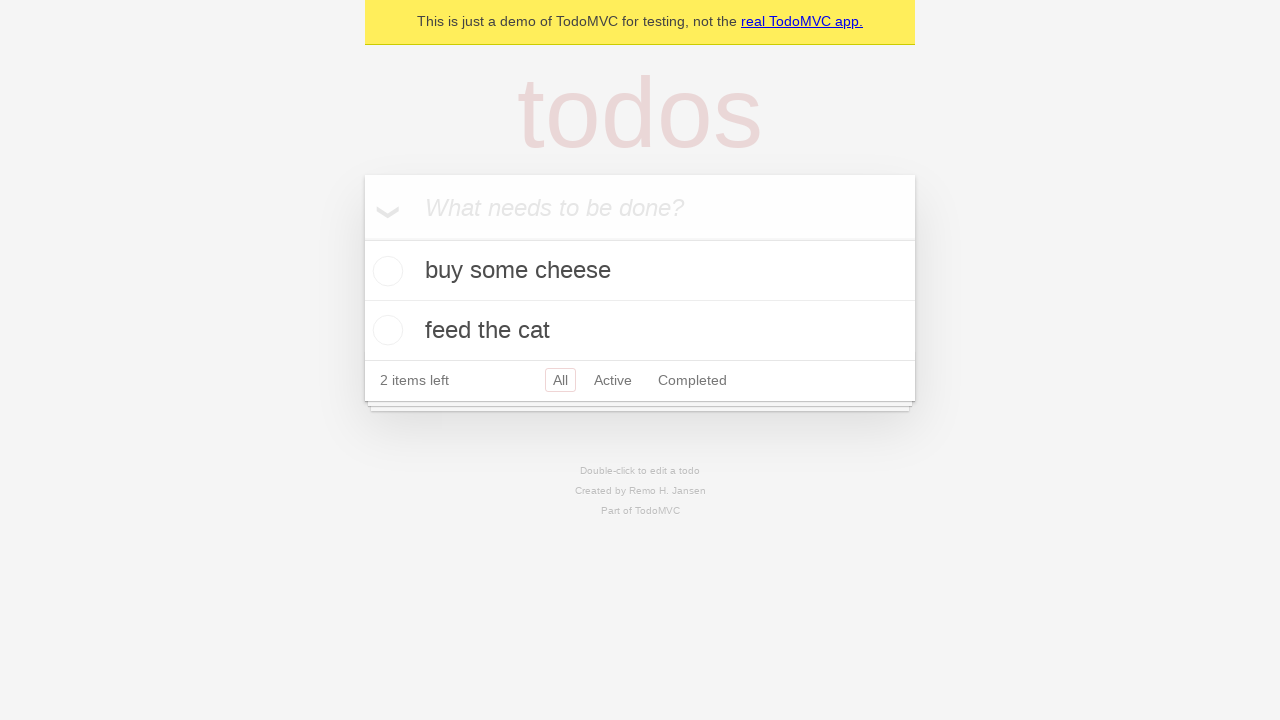

Checked the first todo item as completed at (385, 271) on internal:testid=[data-testid="todo-item"s] >> nth=0 >> internal:role=checkbox
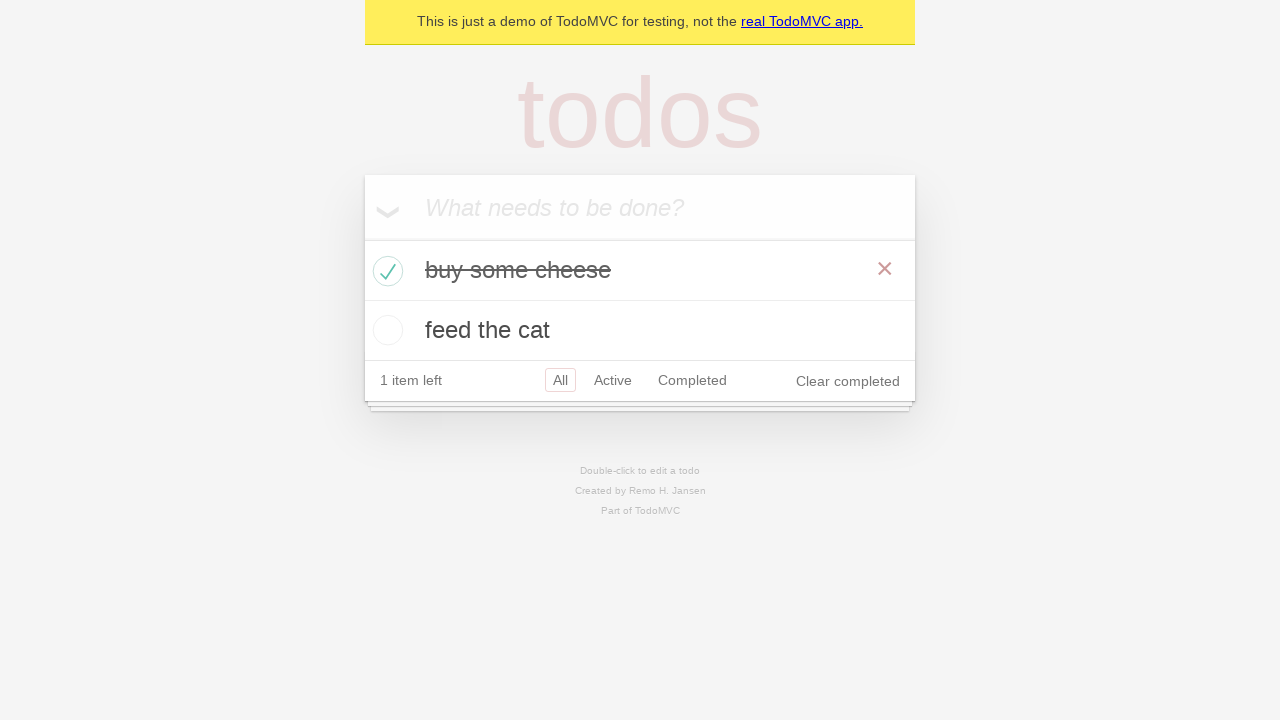

Reloaded the page to test data persistence
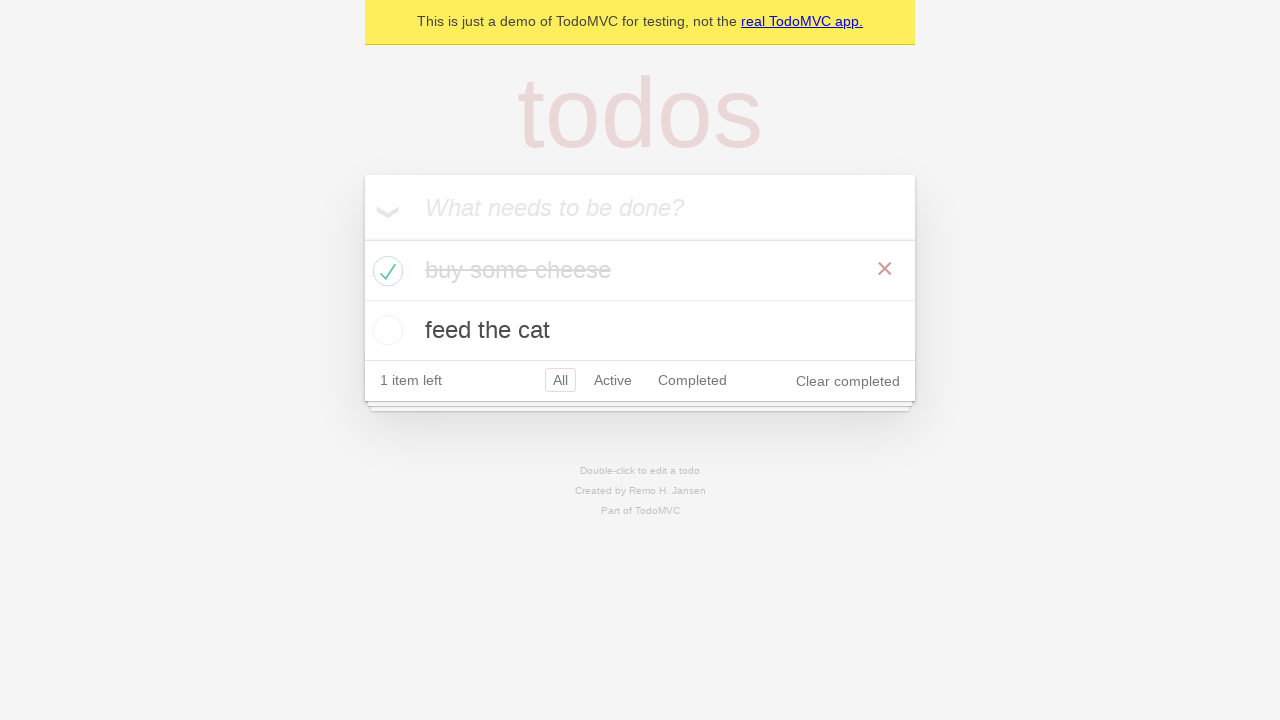

Todo items appeared after page reload, confirming data persistence
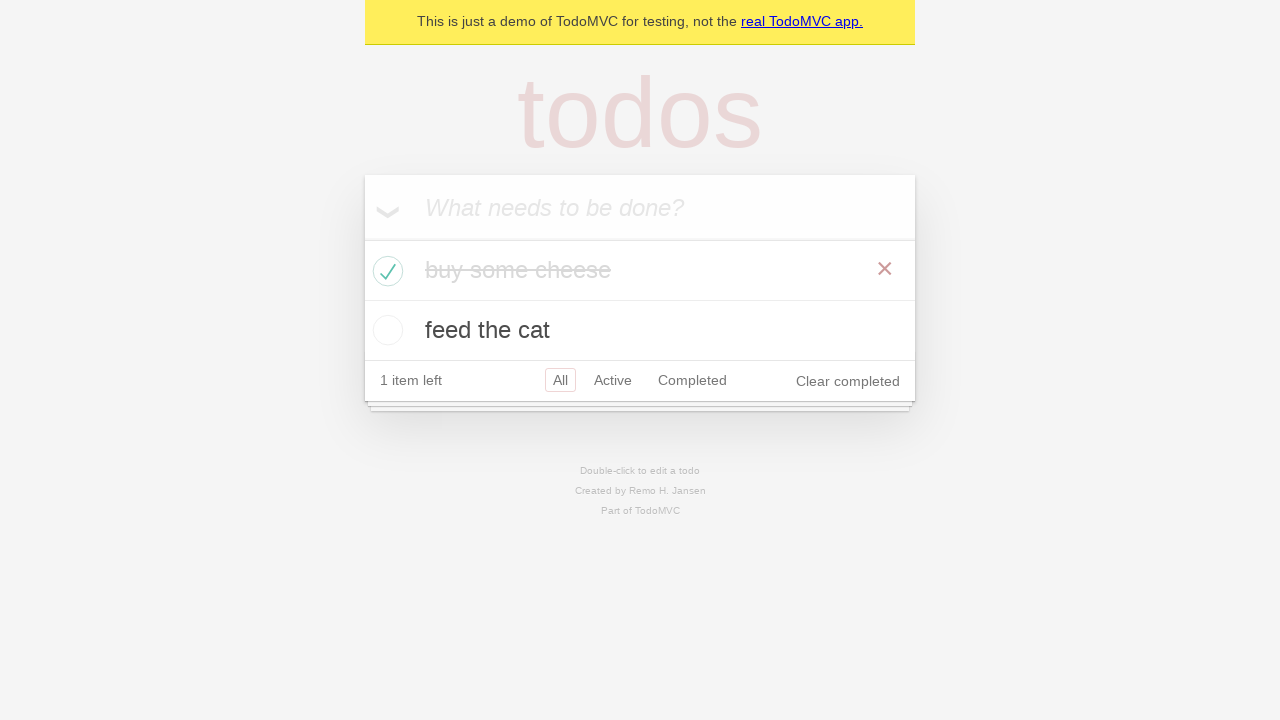

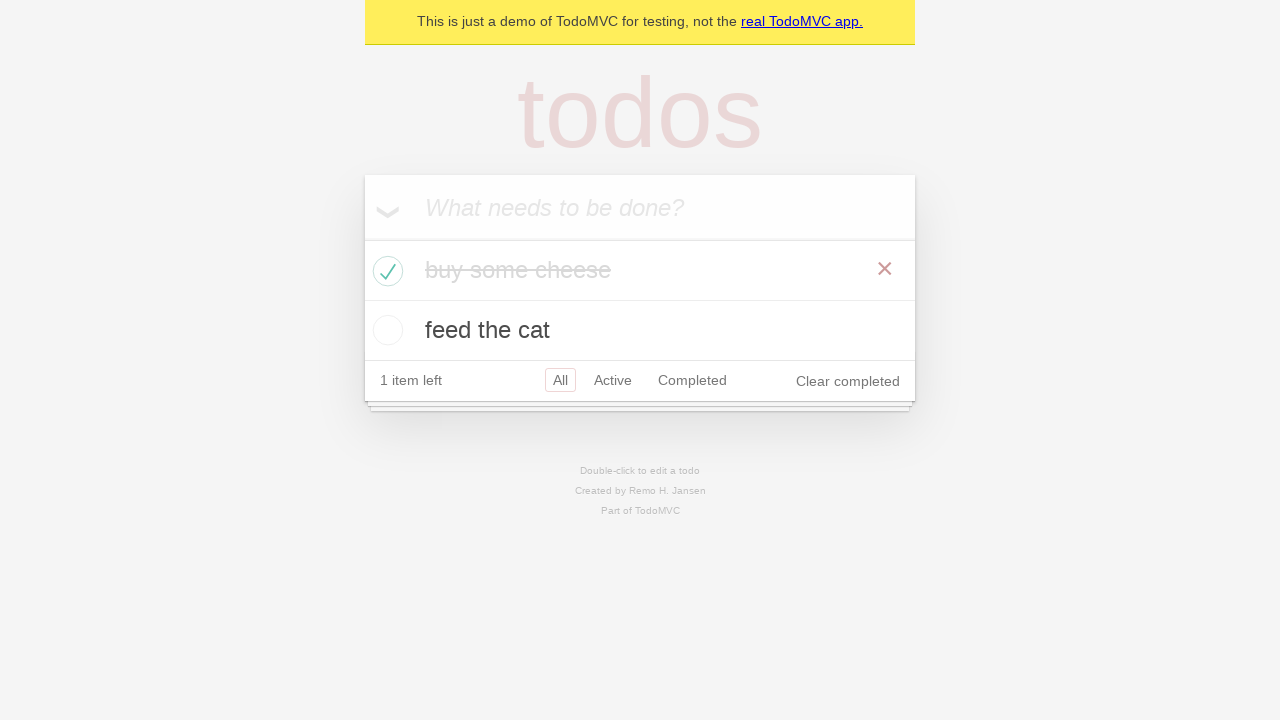